Tests visibility and class of username field, then types a name

Starting URL: https://demoqa.com/text-box

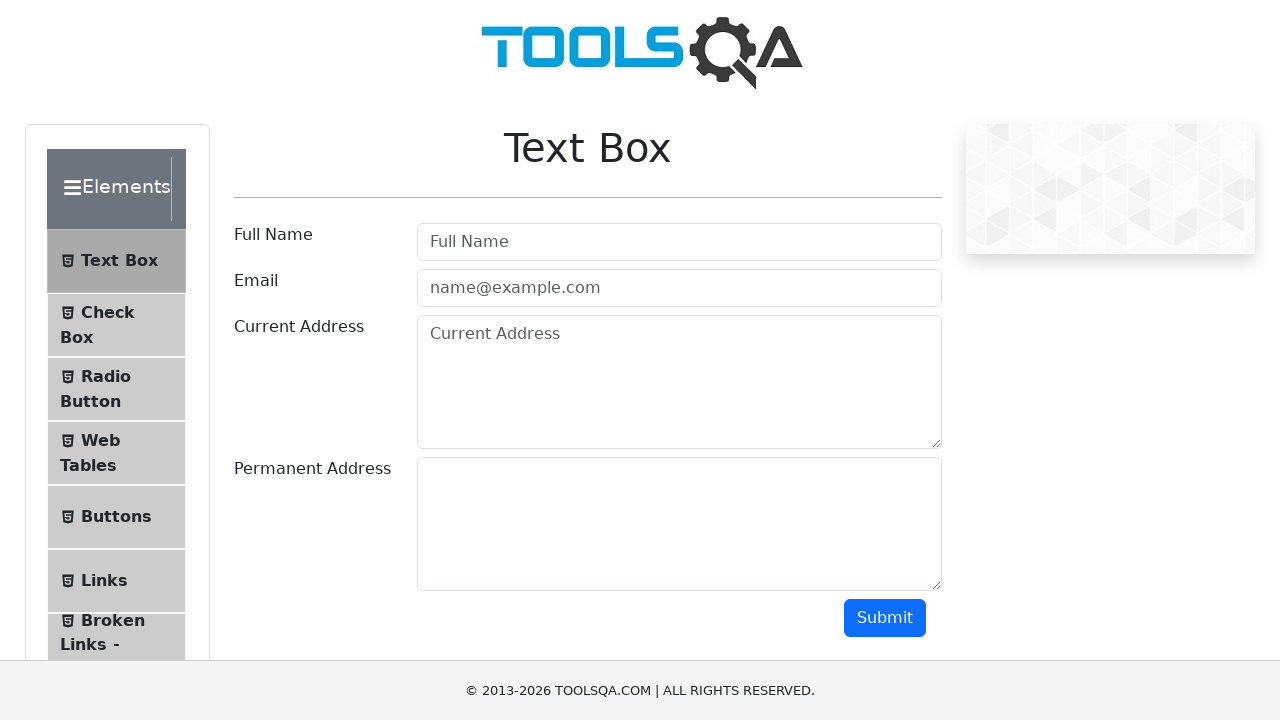

Username field (#userName) is visible
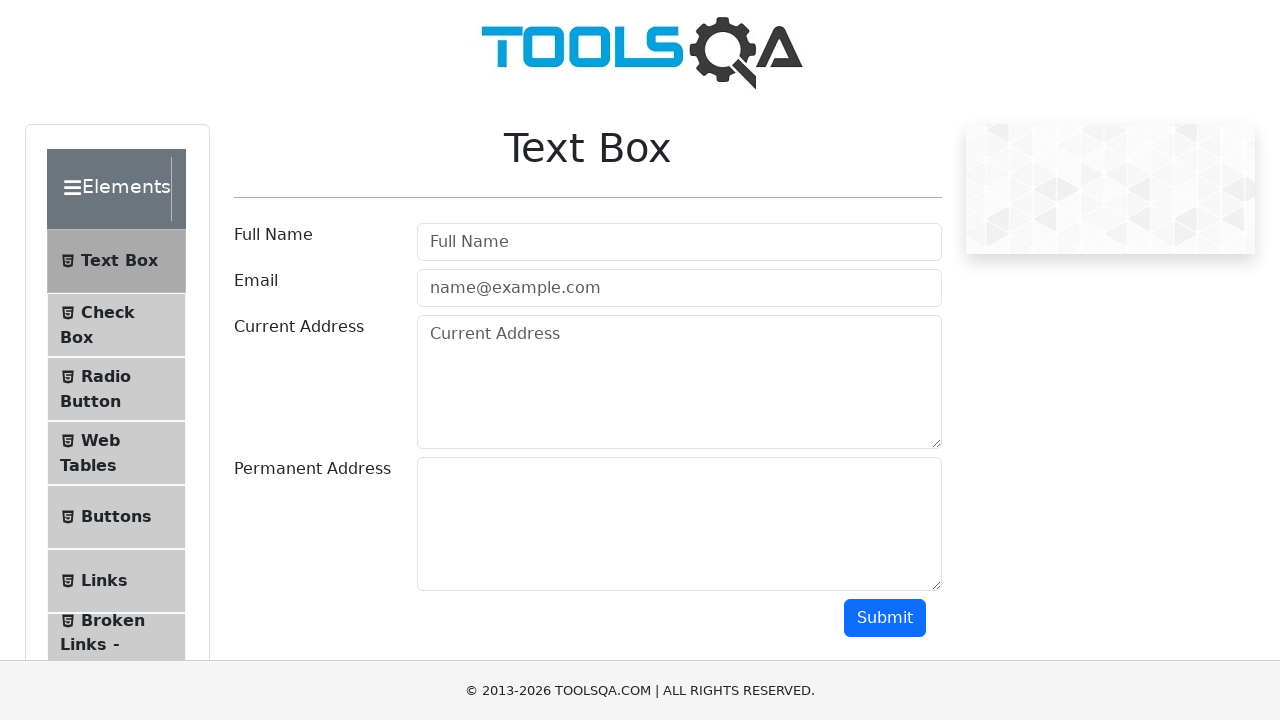

Filled username field with 'Jonathan' on #userName
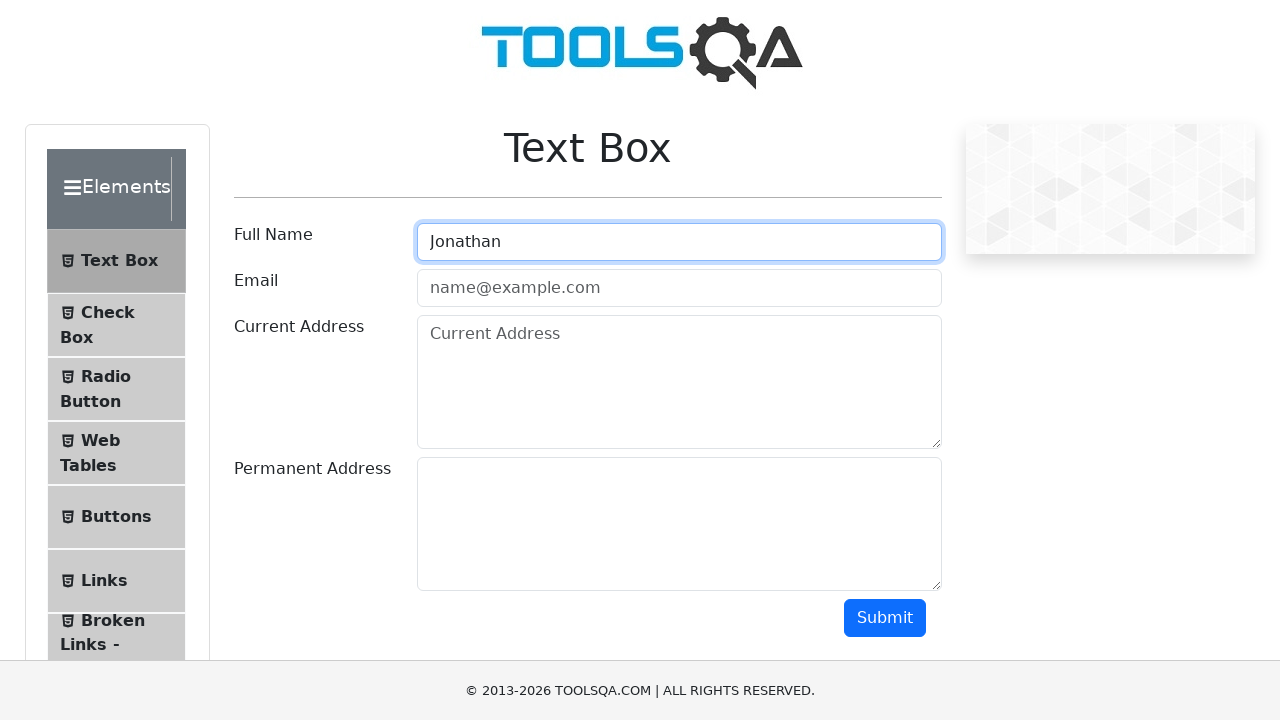

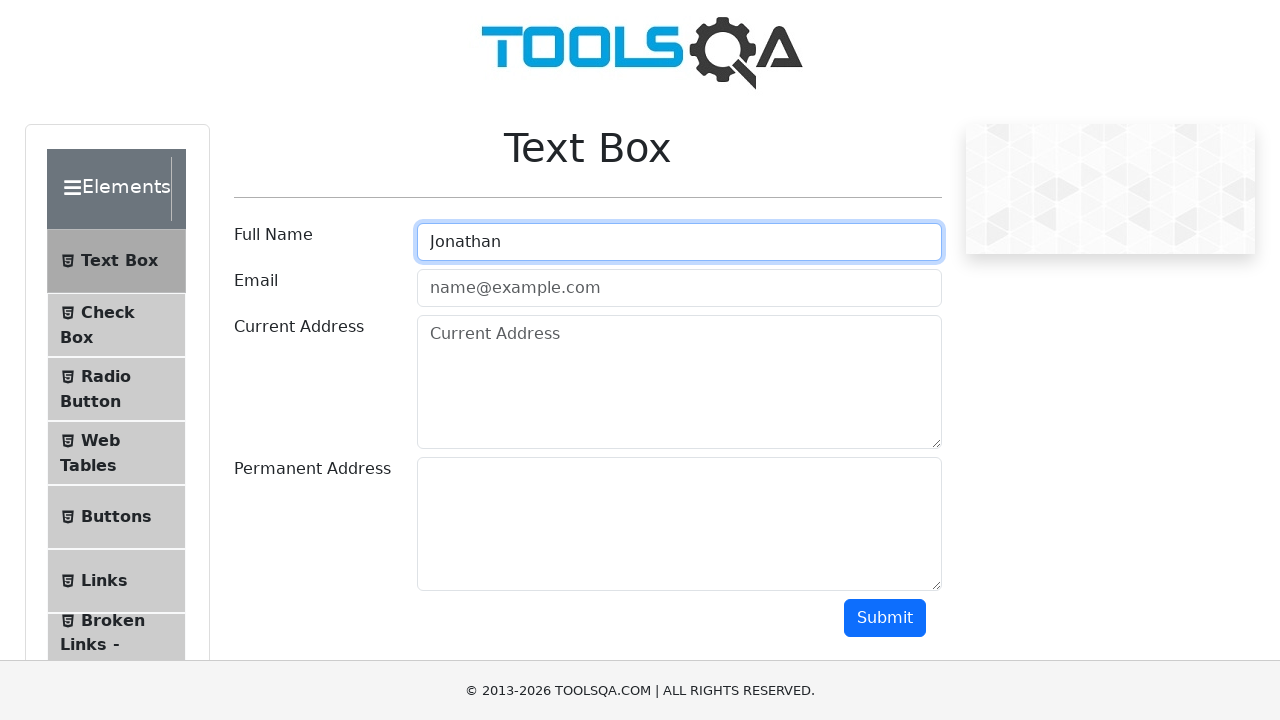